Waits for a specific price to appear, books an item, then solves a math problem by calculating a formula and submitting the answer

Starting URL: http://suninjuly.github.io/explicit_wait2.html

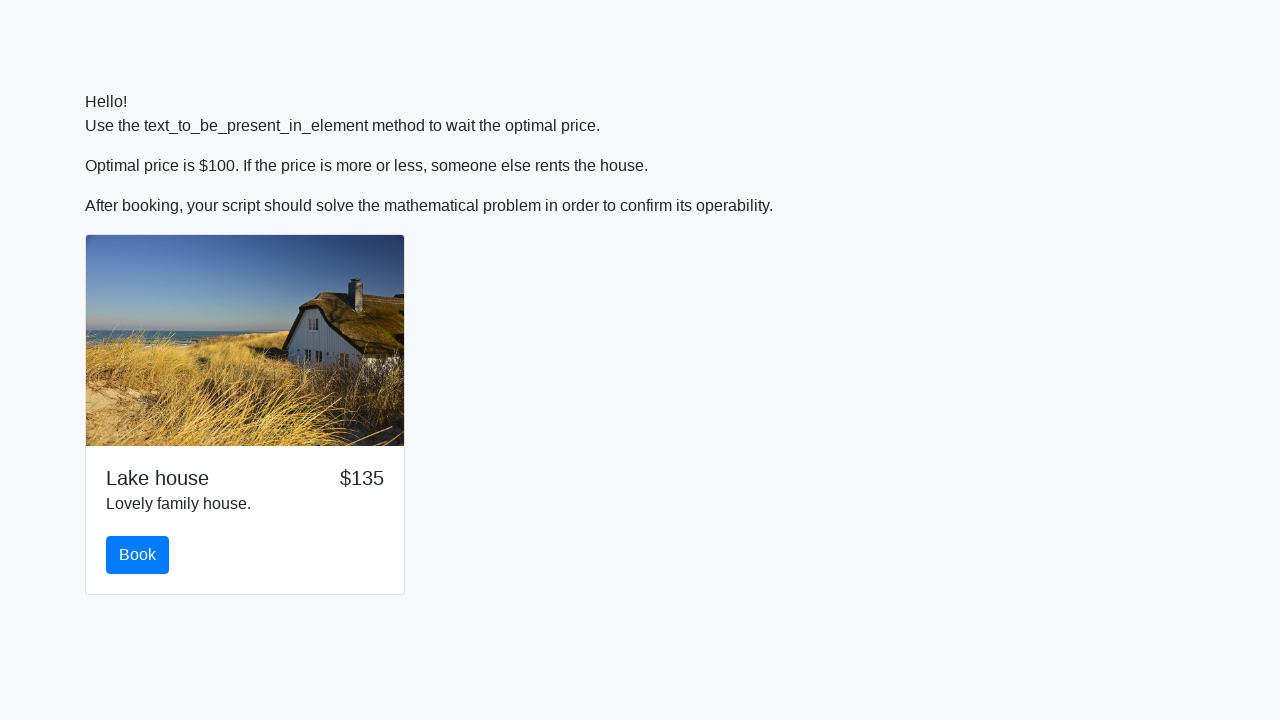

Waited for price to reach $100
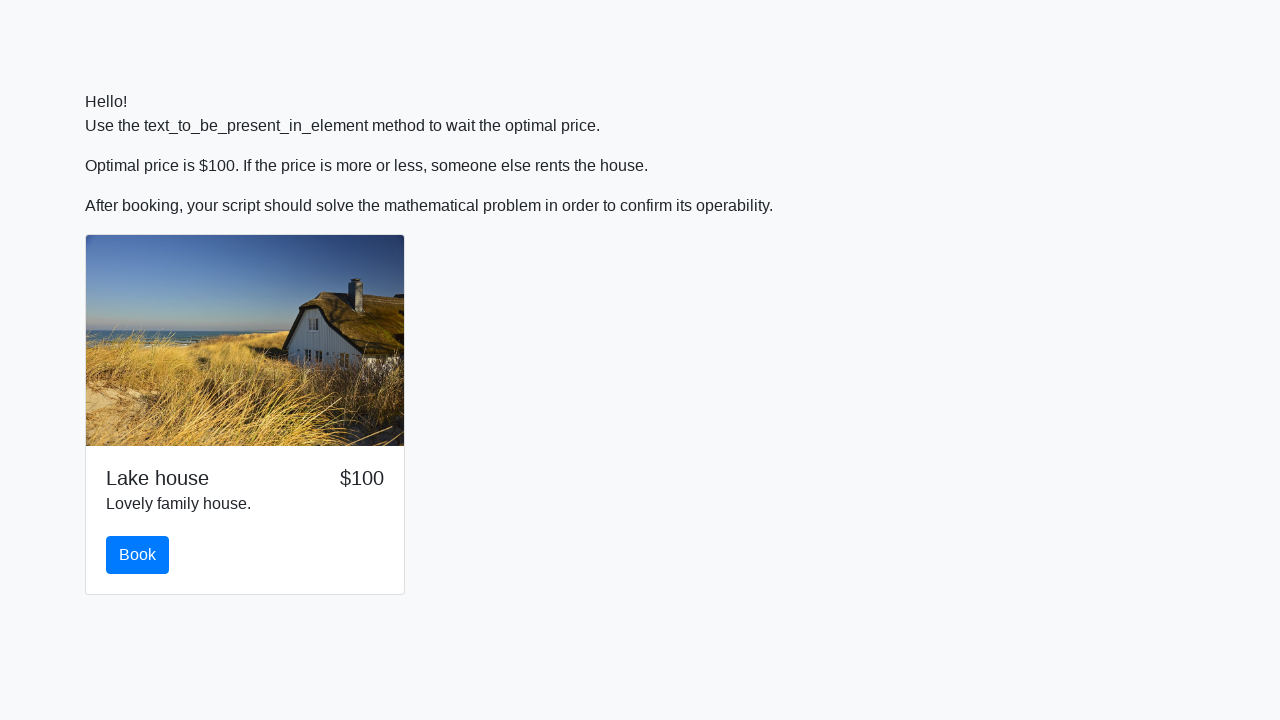

Clicked the book button at (138, 555) on #book
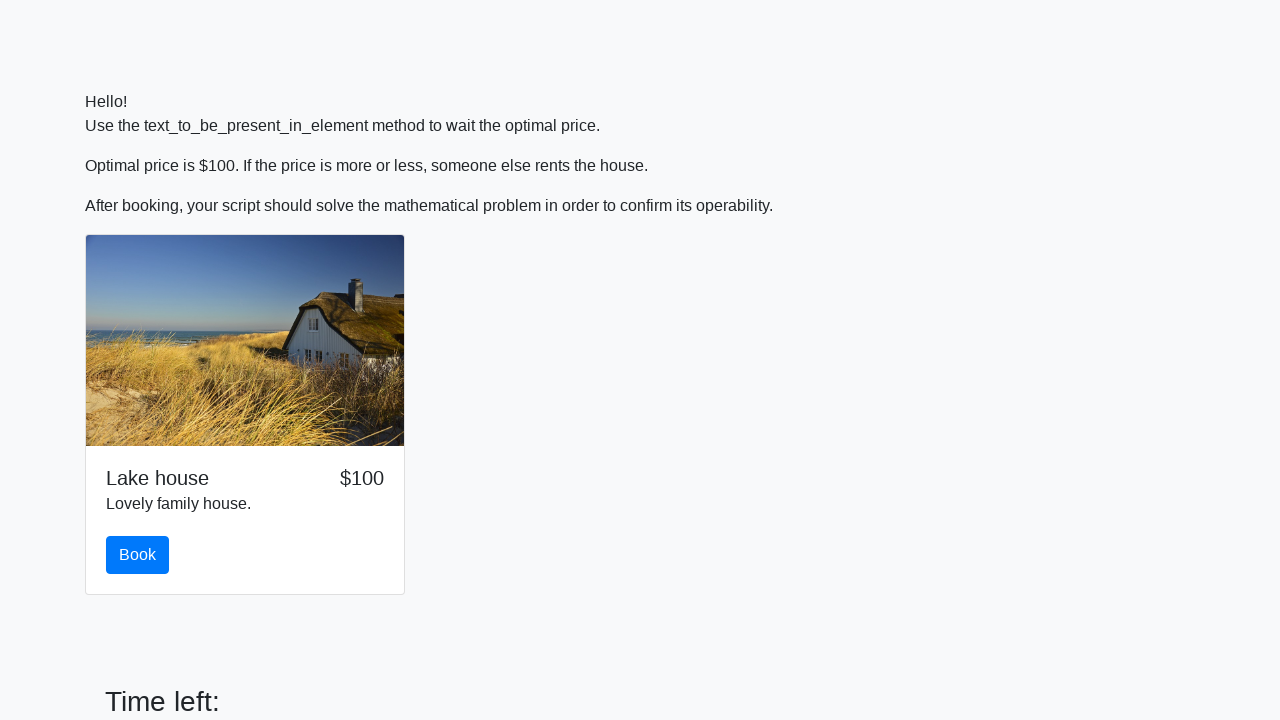

Retrieved input value for calculation: 555
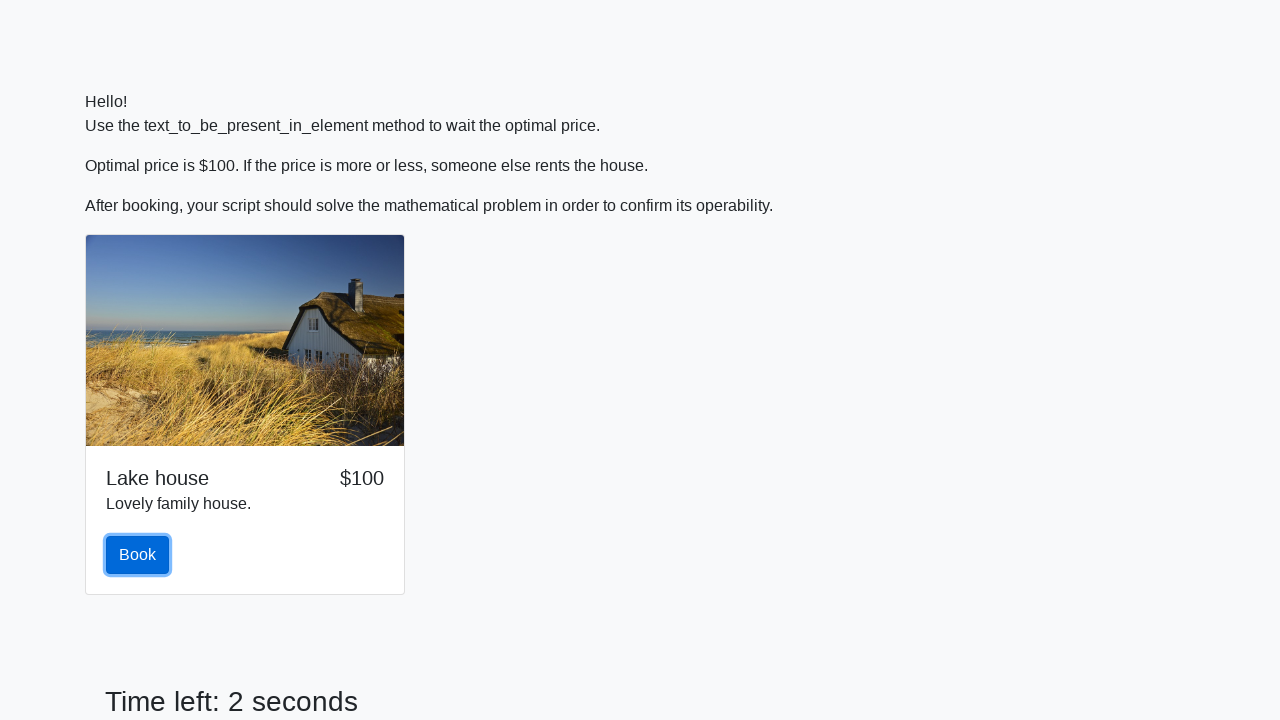

Calculated formula result: log(abs(12*sin(555))) = 2.349410598038059
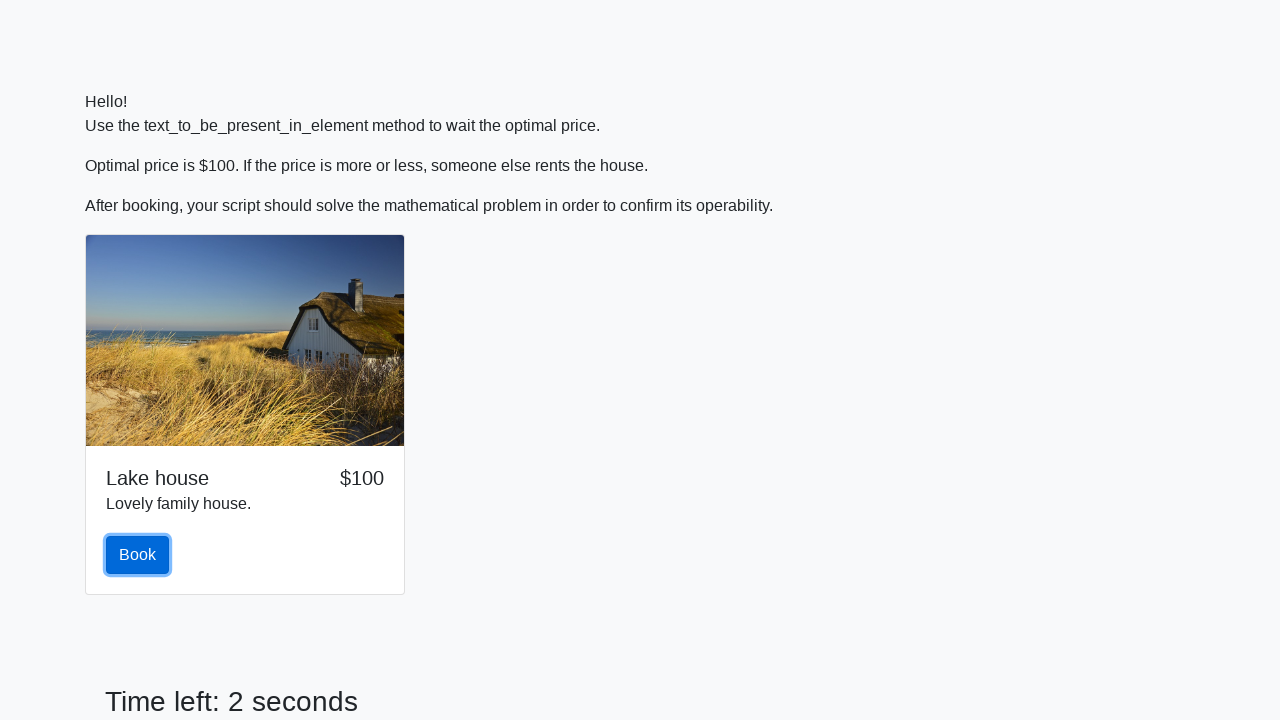

Filled answer field with calculated value: 2.349410598038059 on #answer
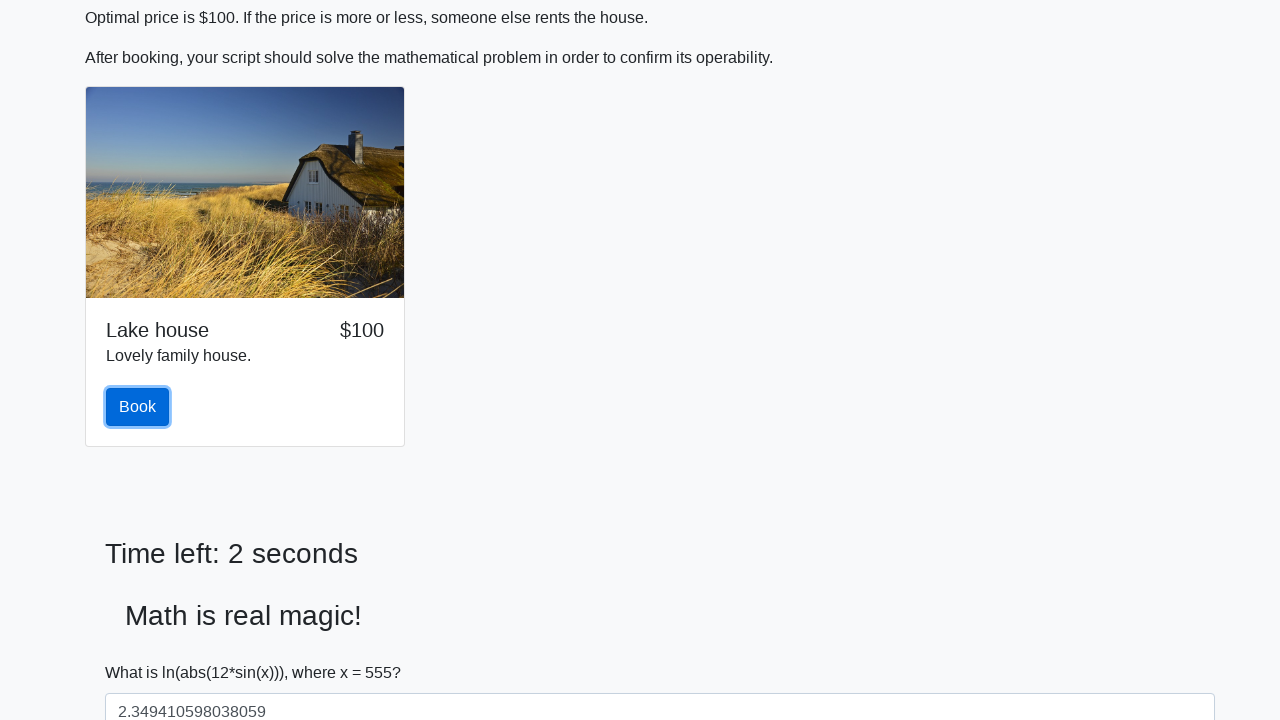

Clicked solve button to submit the answer at (143, 651) on #solve
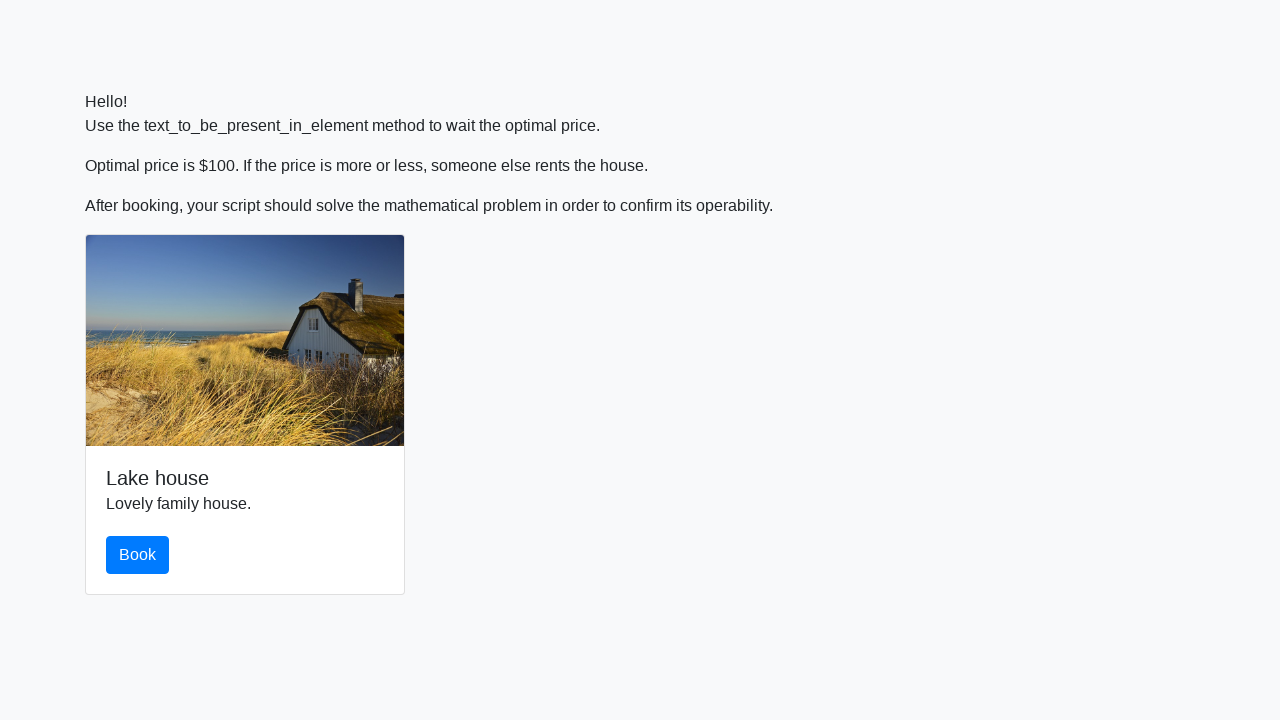

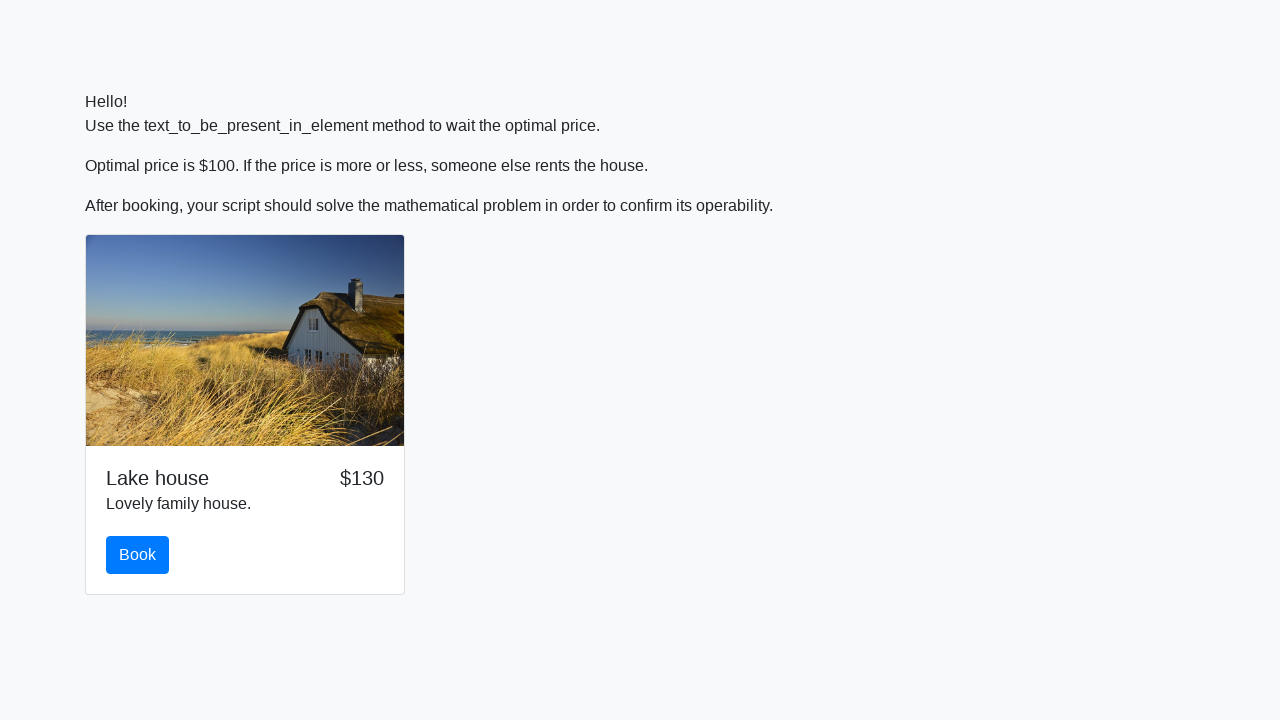